Tests the Douban movie search functionality by entering a movie title in the search box and clicking the search button

Starting URL: https://movie.douban.com/subject_search?search_text=

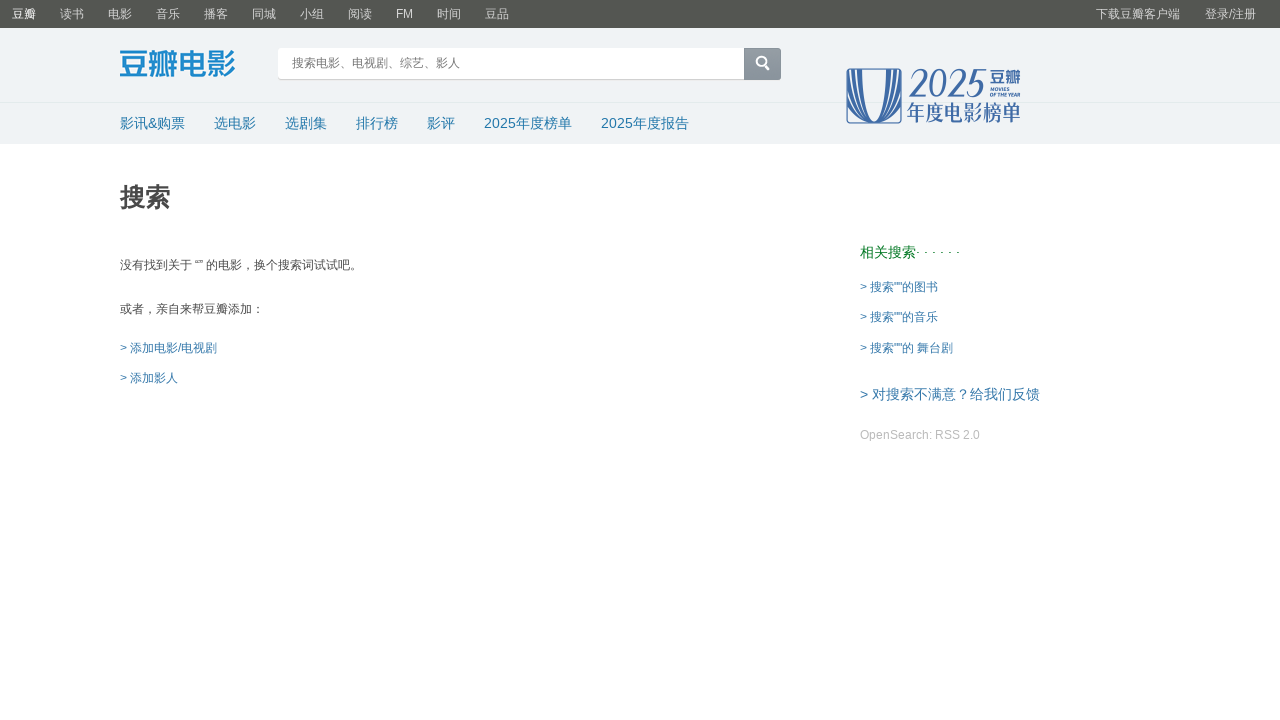

Filled search box with movie title '命运' on #inp-query
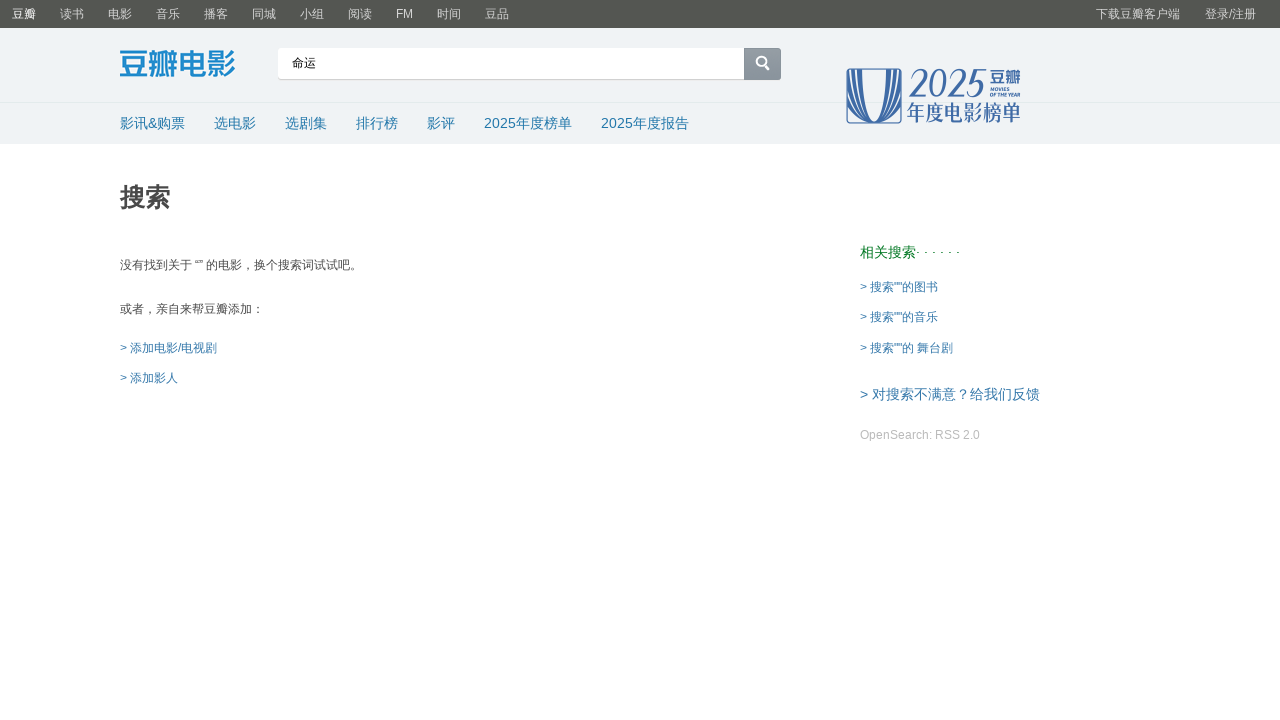

Clicked search button at (762, 65) on .inp-btn
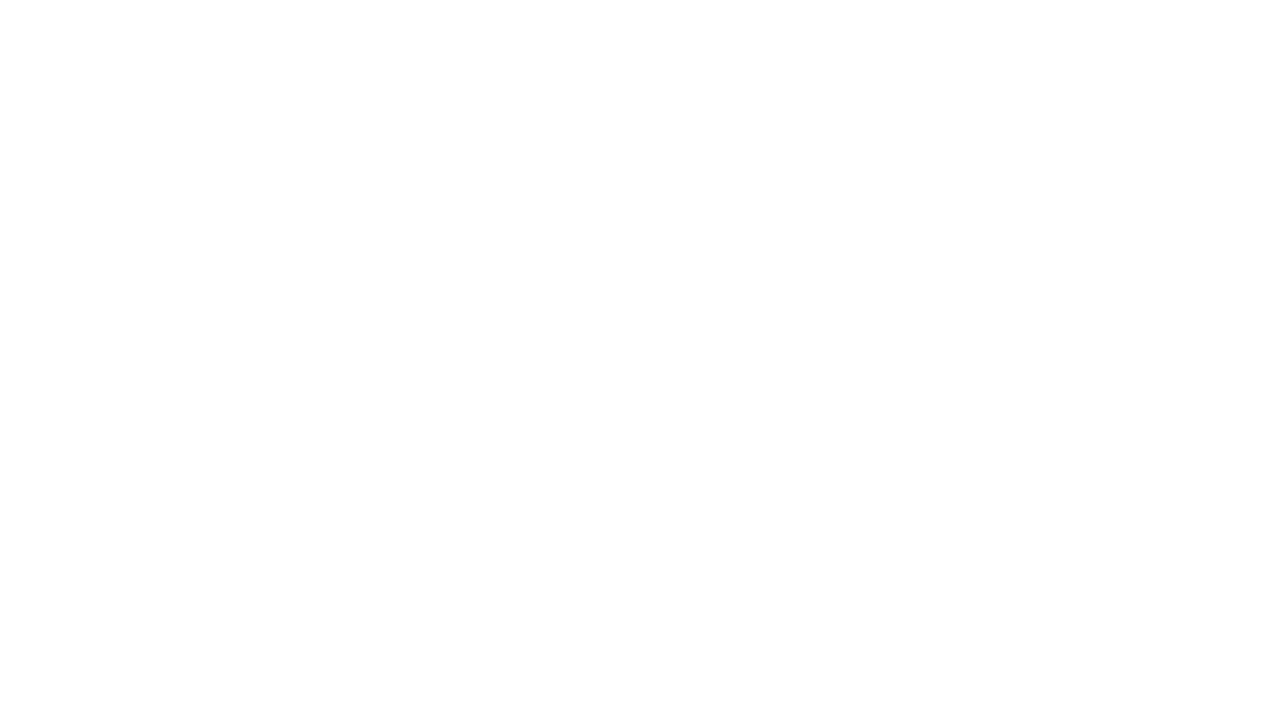

Waited for search results to load (networkidle)
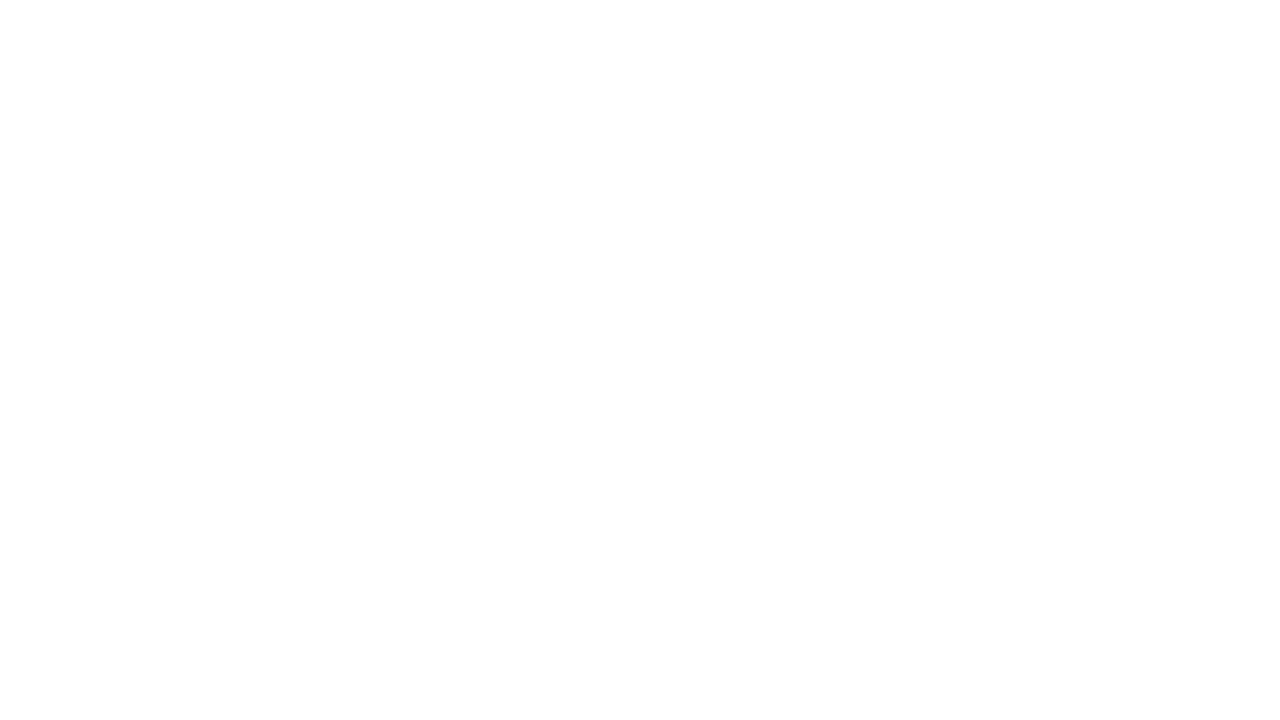

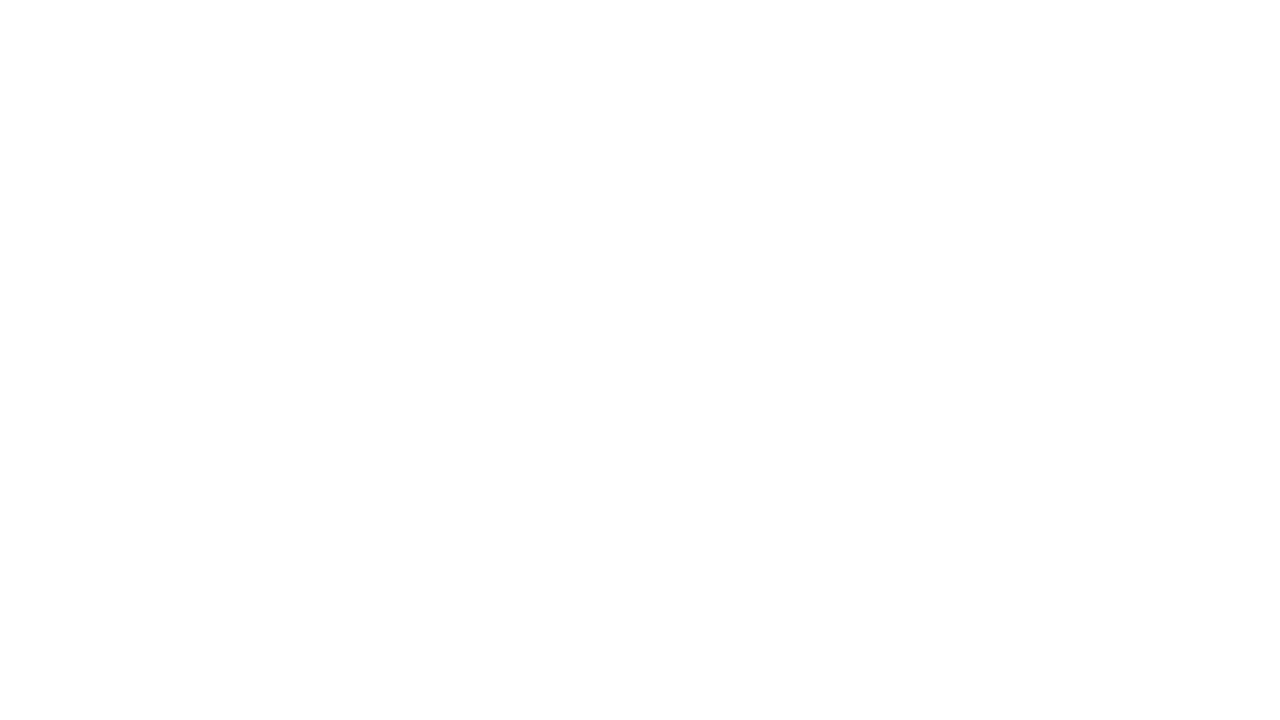